Tests adding multiple todo items to the list and verifying they appear correctly

Starting URL: https://demo.playwright.dev/todomvc

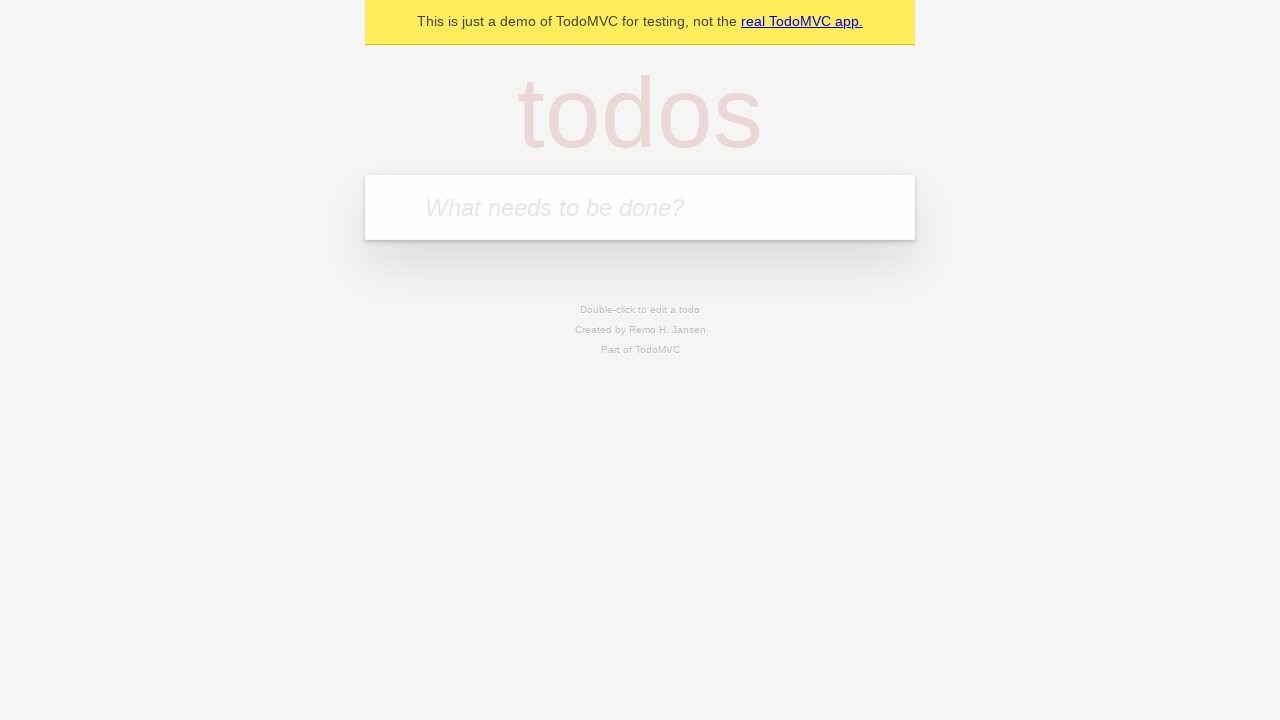

Filled todo input with 'buy some cheese' on internal:attr=[placeholder="What needs to be done?"i]
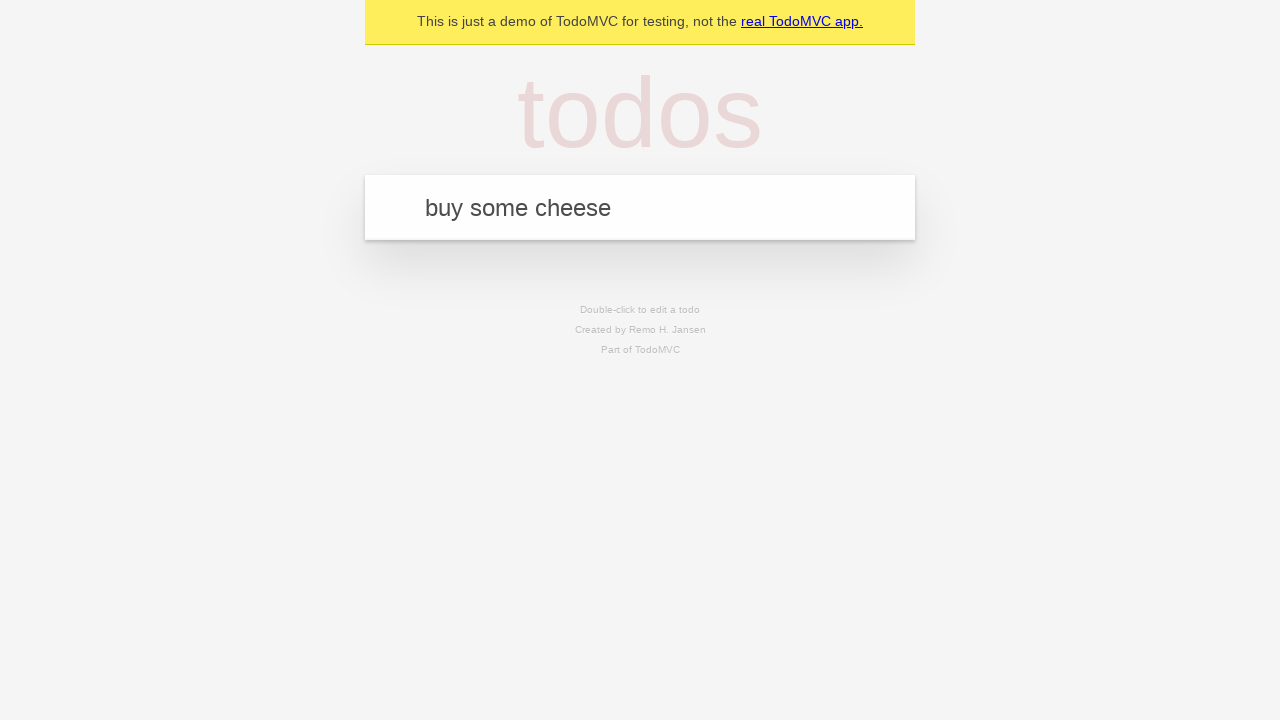

Pressed Enter to add first todo item on internal:attr=[placeholder="What needs to be done?"i]
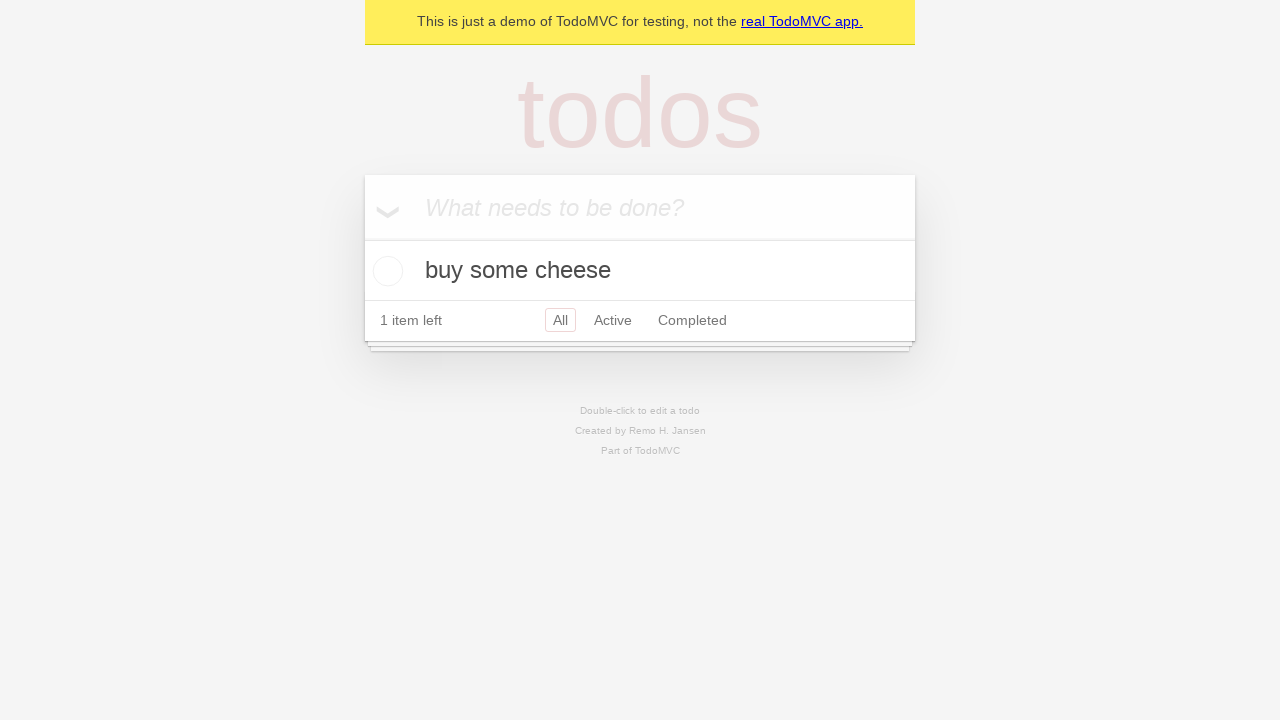

First todo item appeared in the list
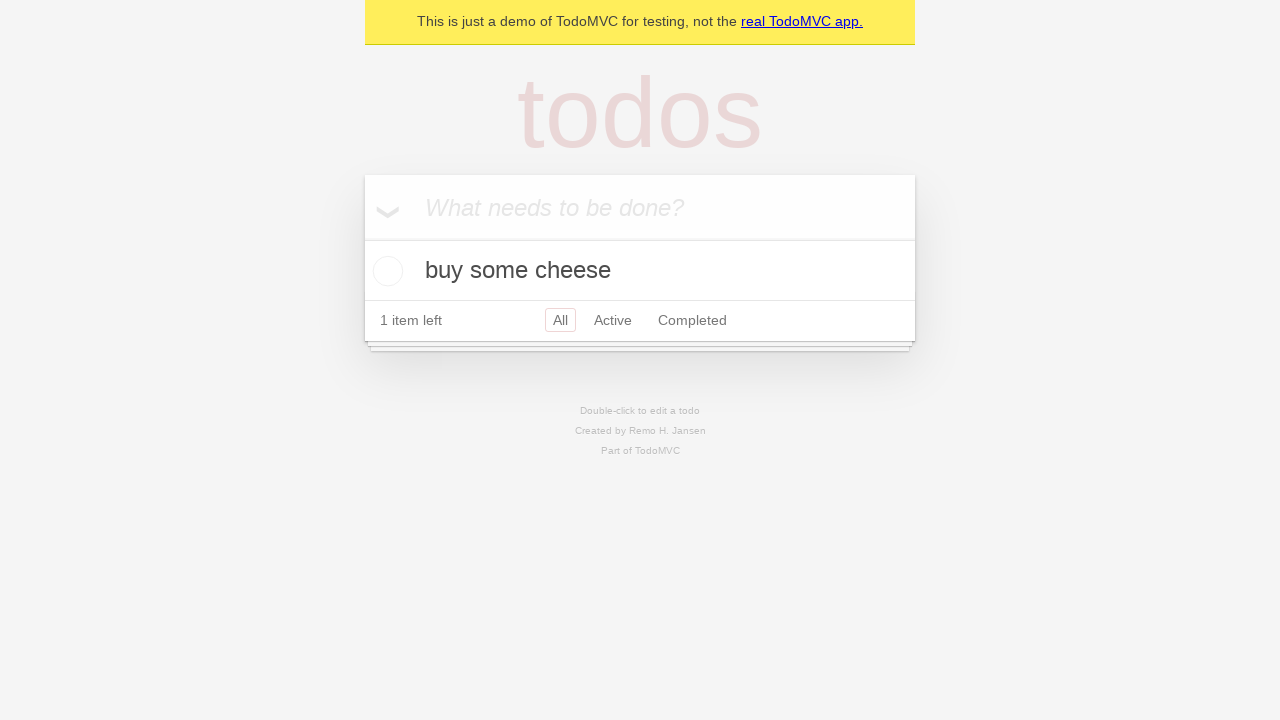

Filled todo input with 'feed the cat' on internal:attr=[placeholder="What needs to be done?"i]
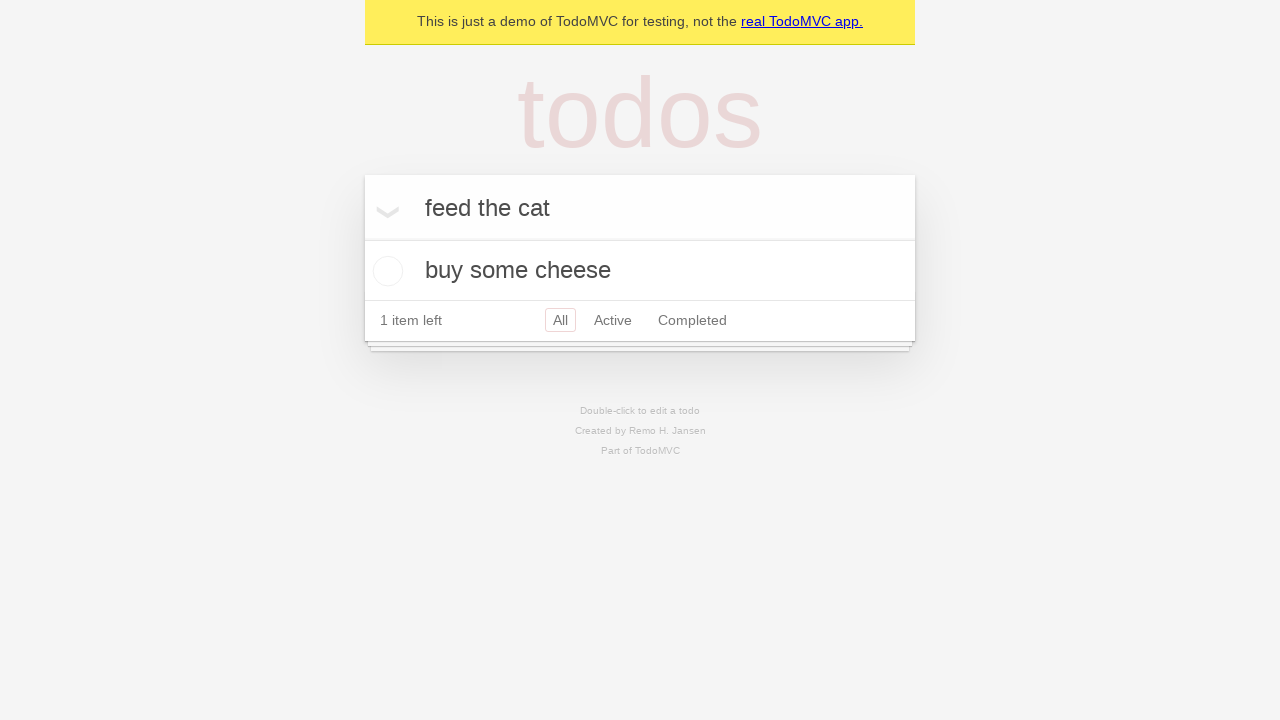

Pressed Enter to add second todo item on internal:attr=[placeholder="What needs to be done?"i]
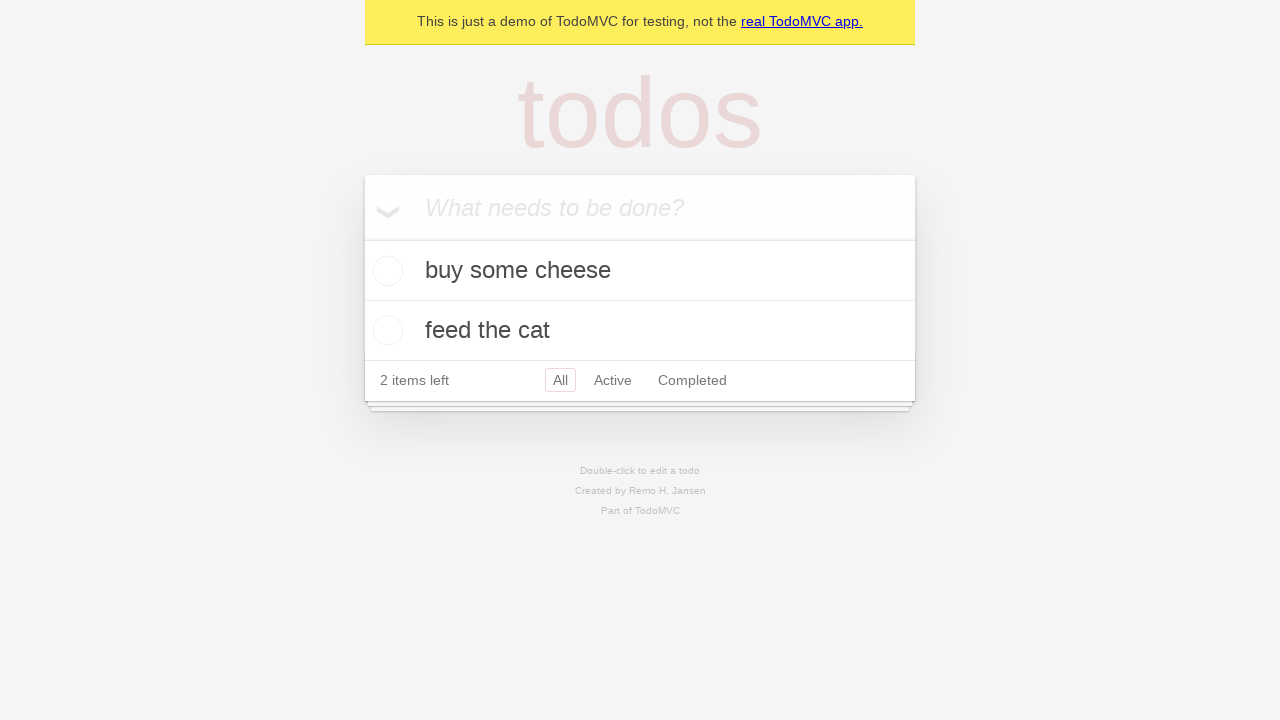

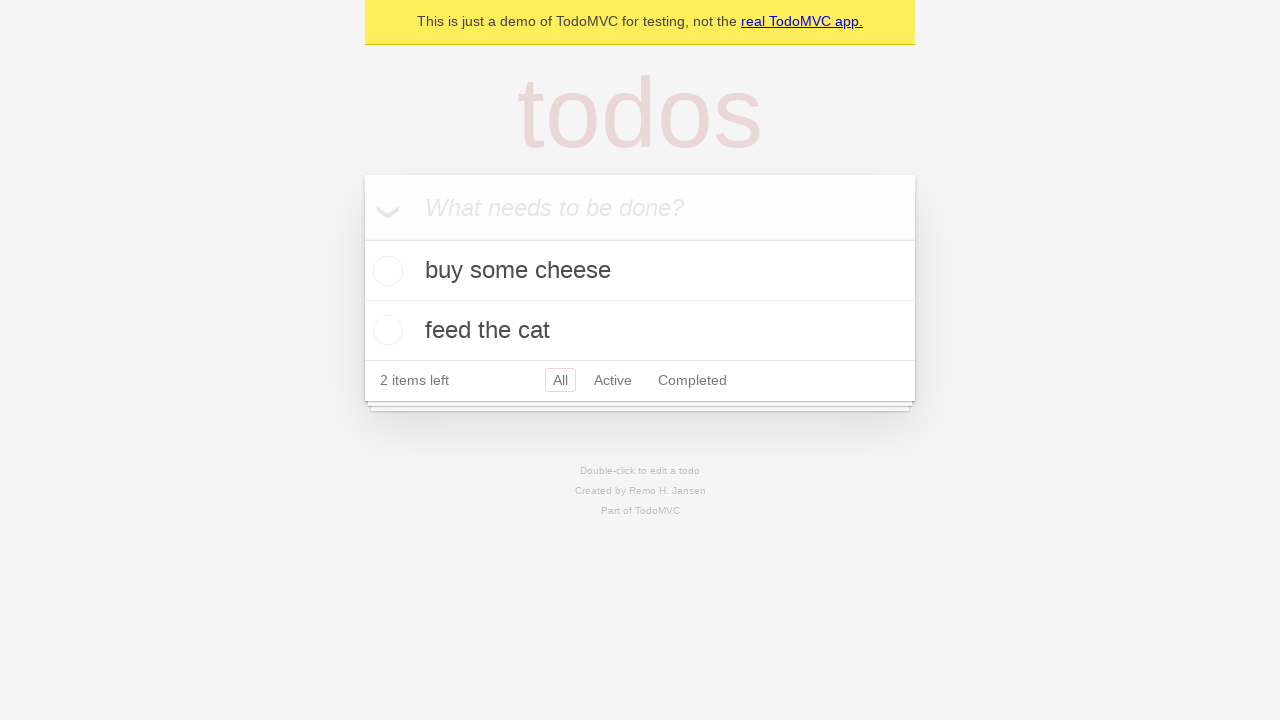